Tests handling of various browser dialog types (alert, confirm, prompt, print) by triggering each dialog and responding appropriately

Starting URL: https://demoqa.com/alerts

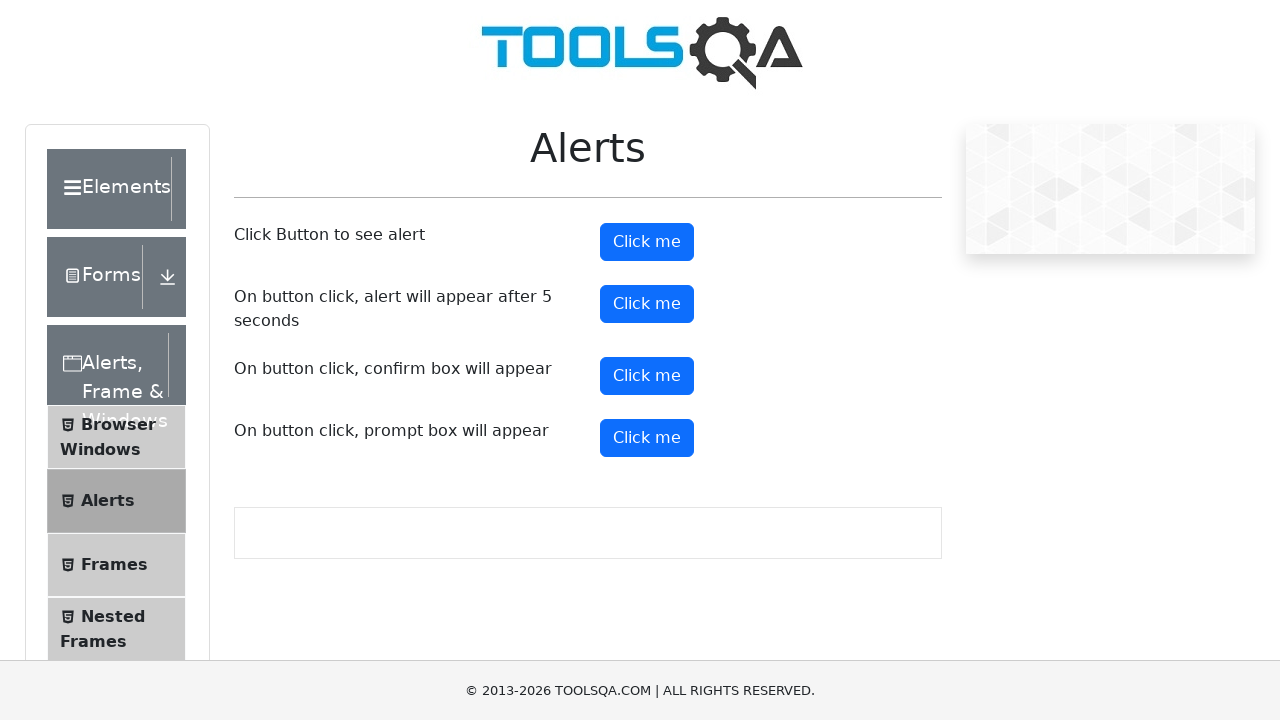

Registered dialog handler for all dialog types
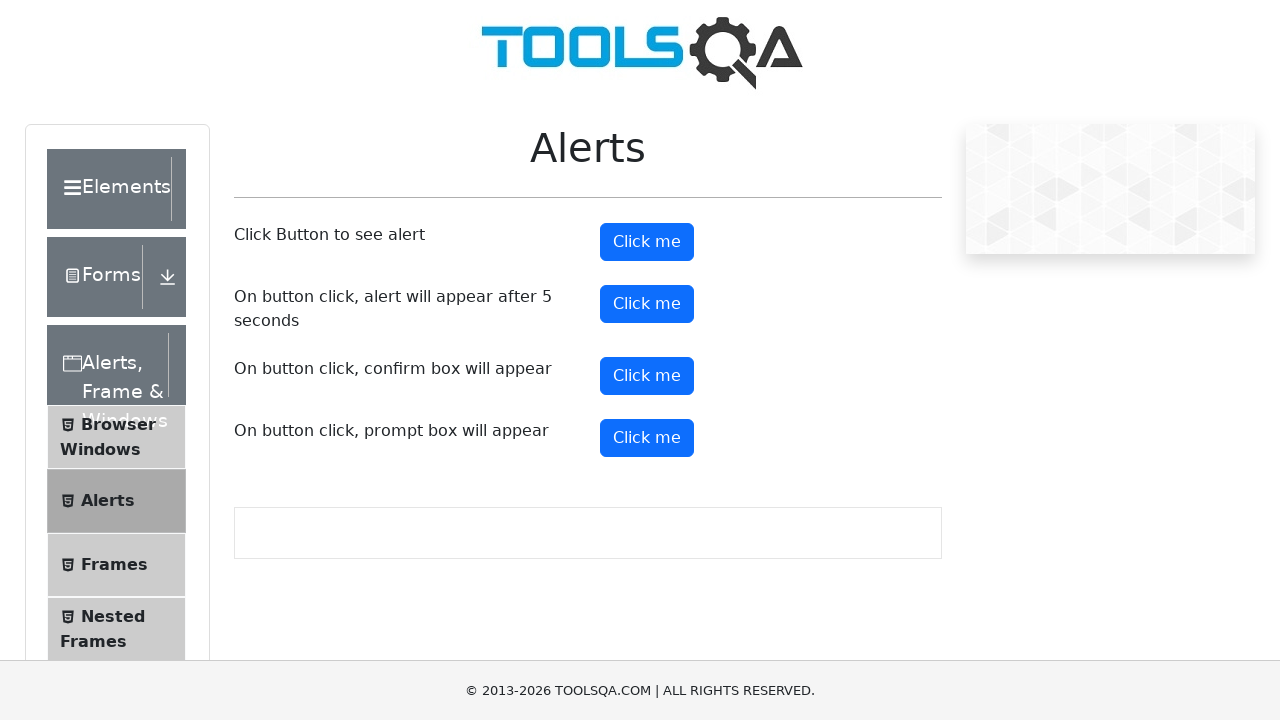

Clicked alert button to trigger alert dialog at (647, 242) on #alertButton
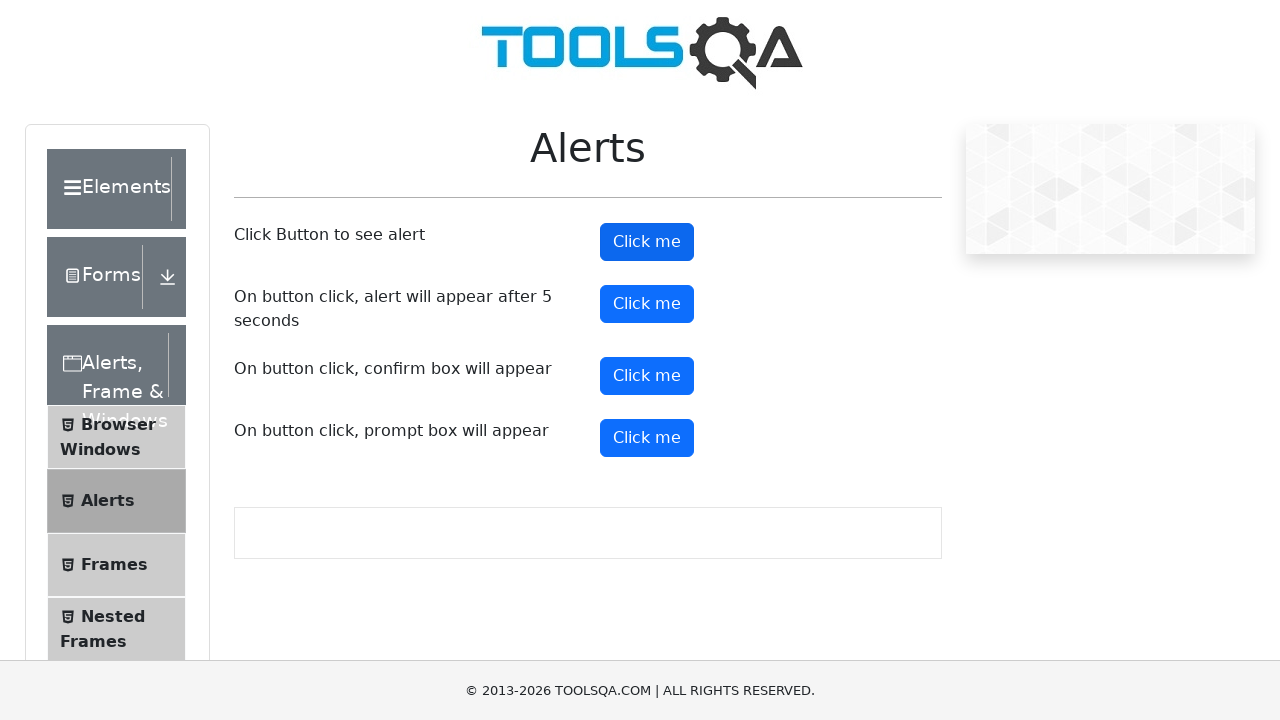

Clicked confirm button to trigger confirm dialog at (647, 376) on #confirmButton
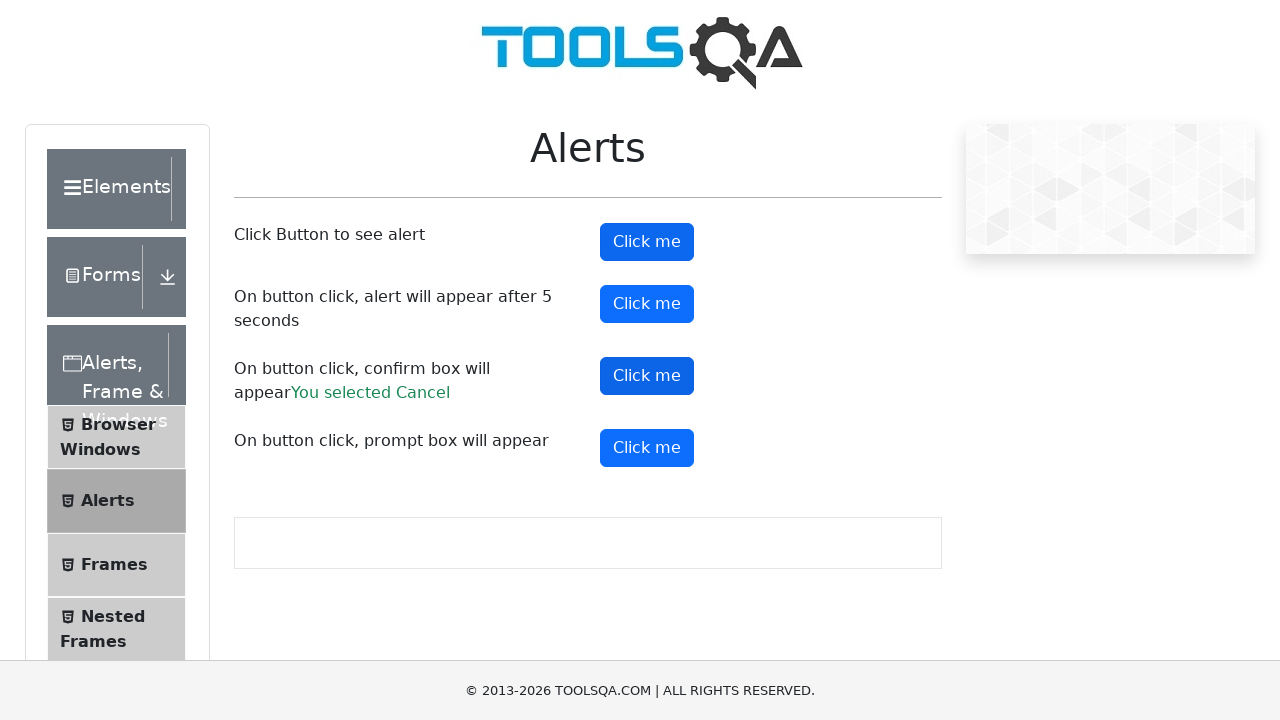

Clicked prompt button to trigger prompt dialog at (647, 448) on #promtButton
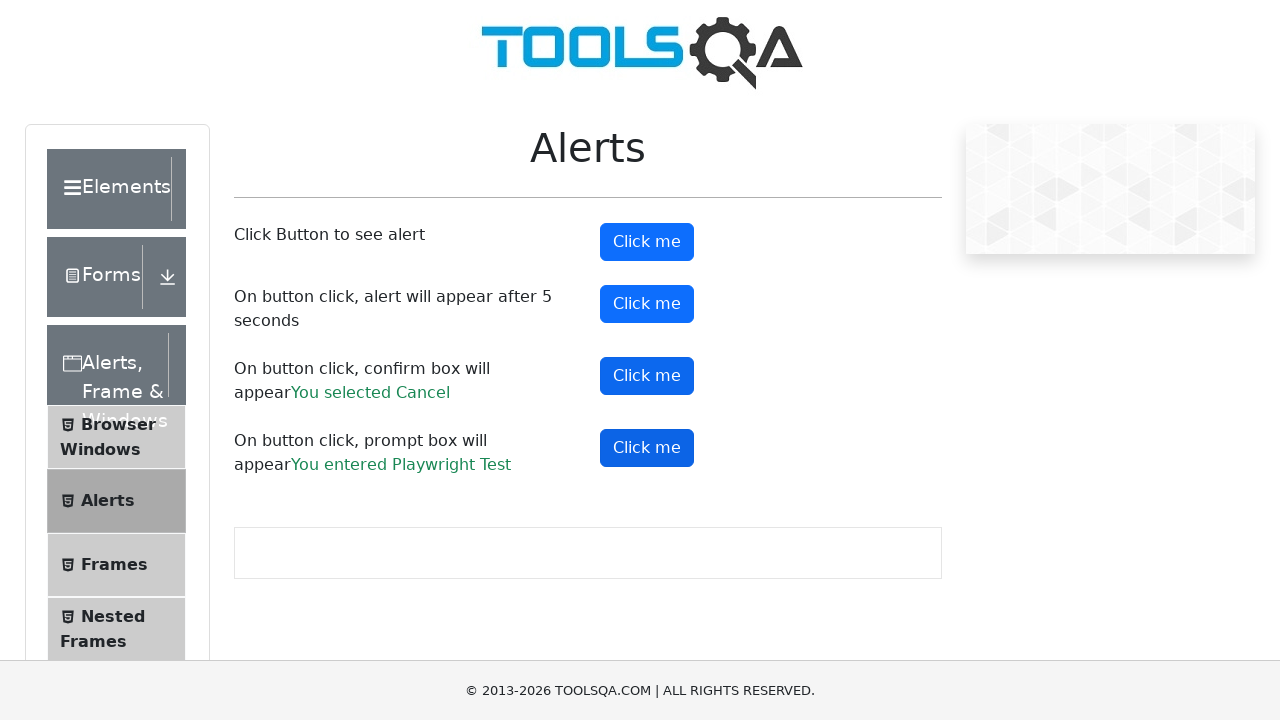

Triggered print dialog via window.print()
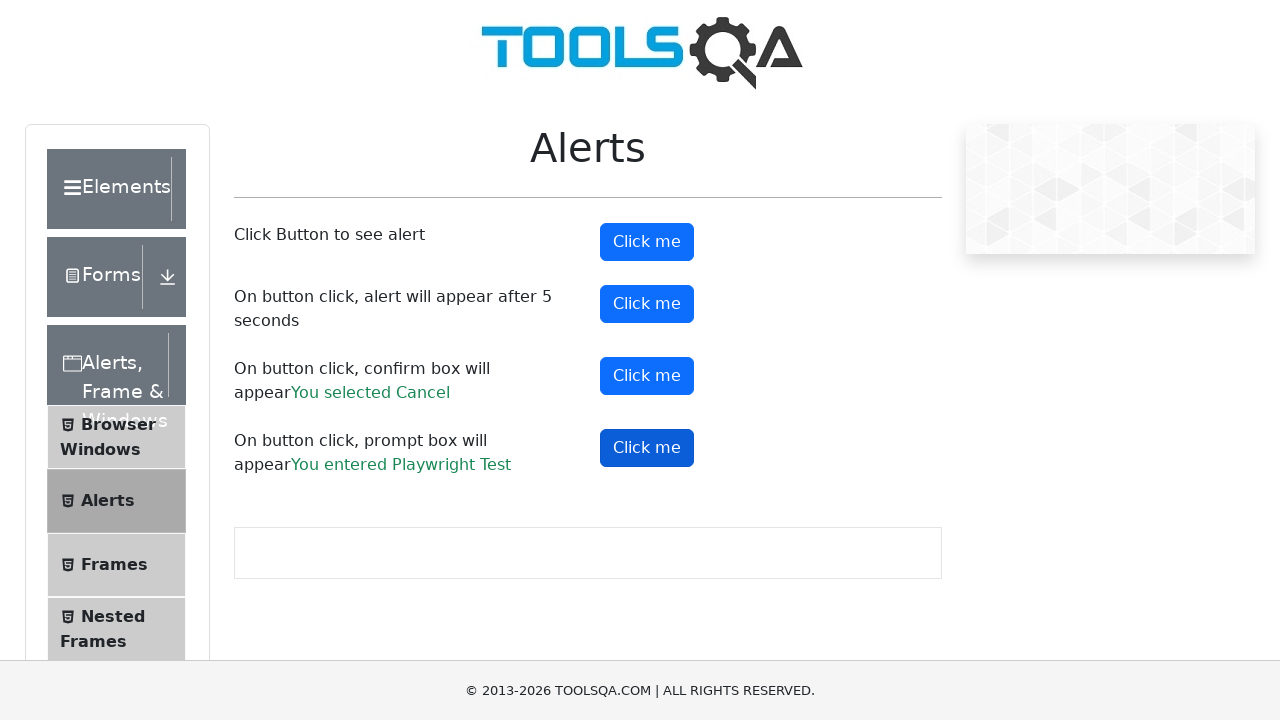

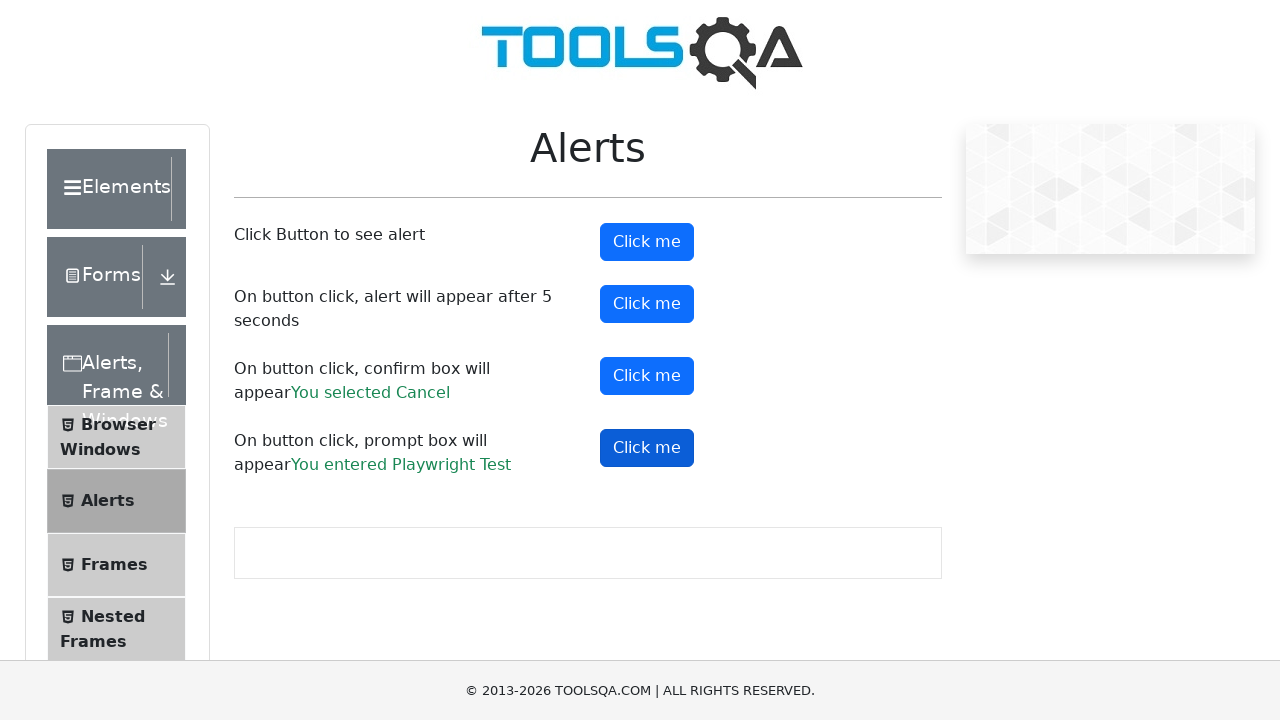